Tests dropdown selection functionality by iterating through options and selecting a specific country value without using Select class

Starting URL: https://www.orangehrm.com/en/30-day-free-trial

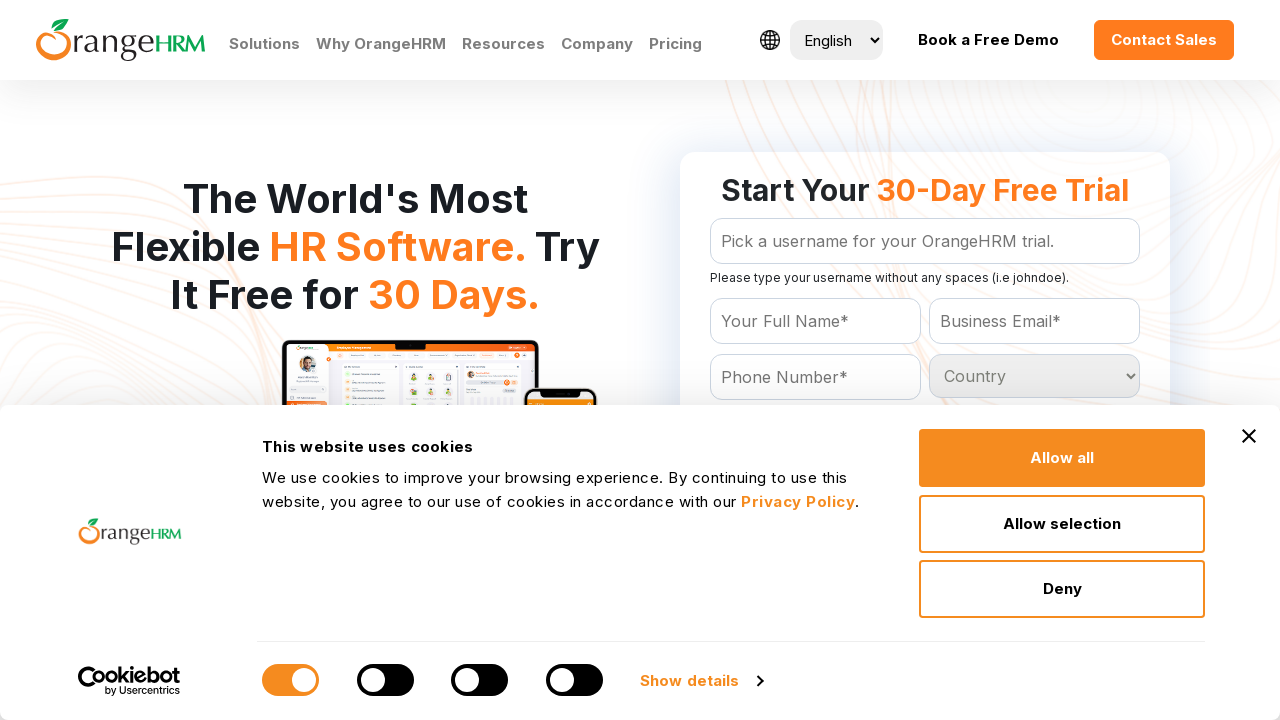

Navigated to OrangeHRM 30-day free trial page
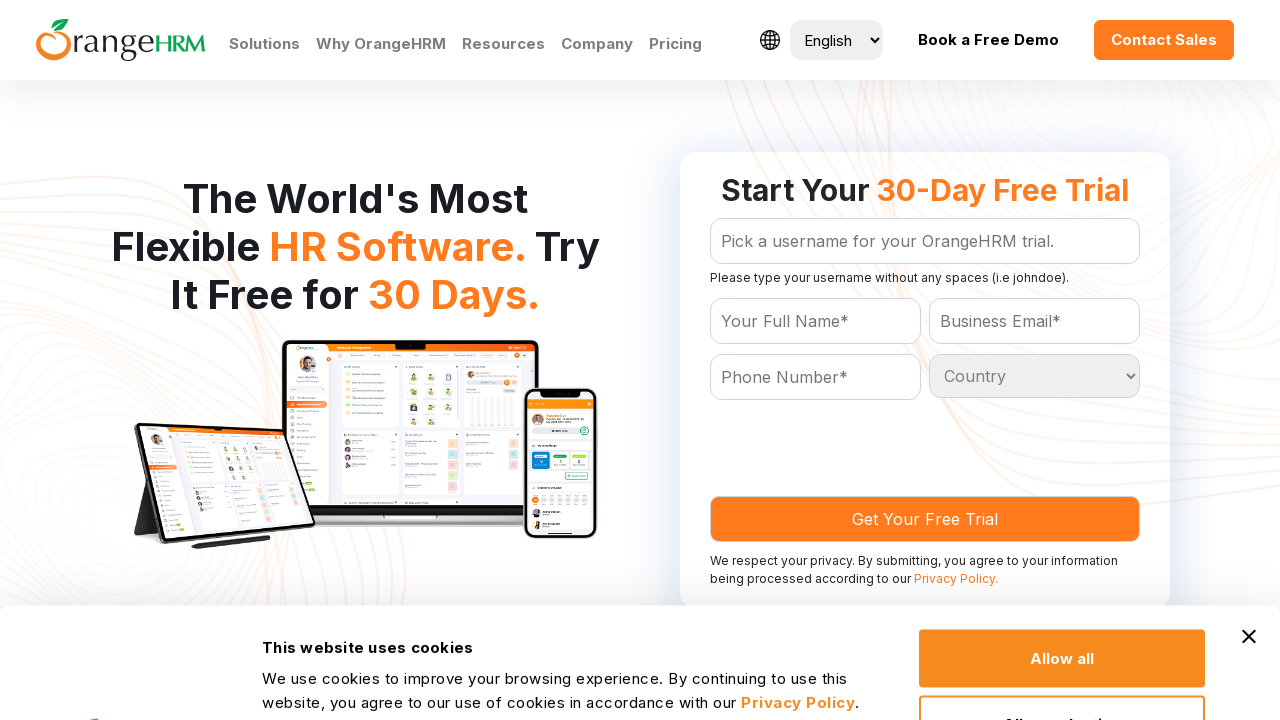

Located all dropdown option elements
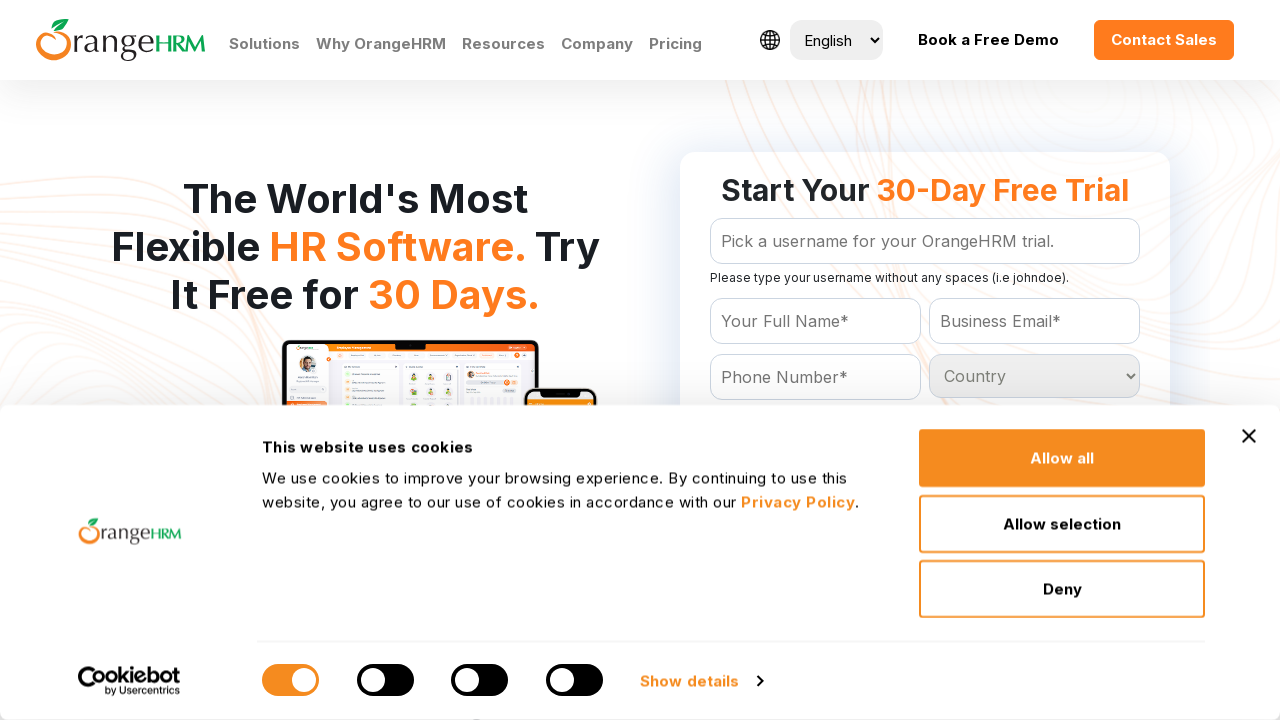

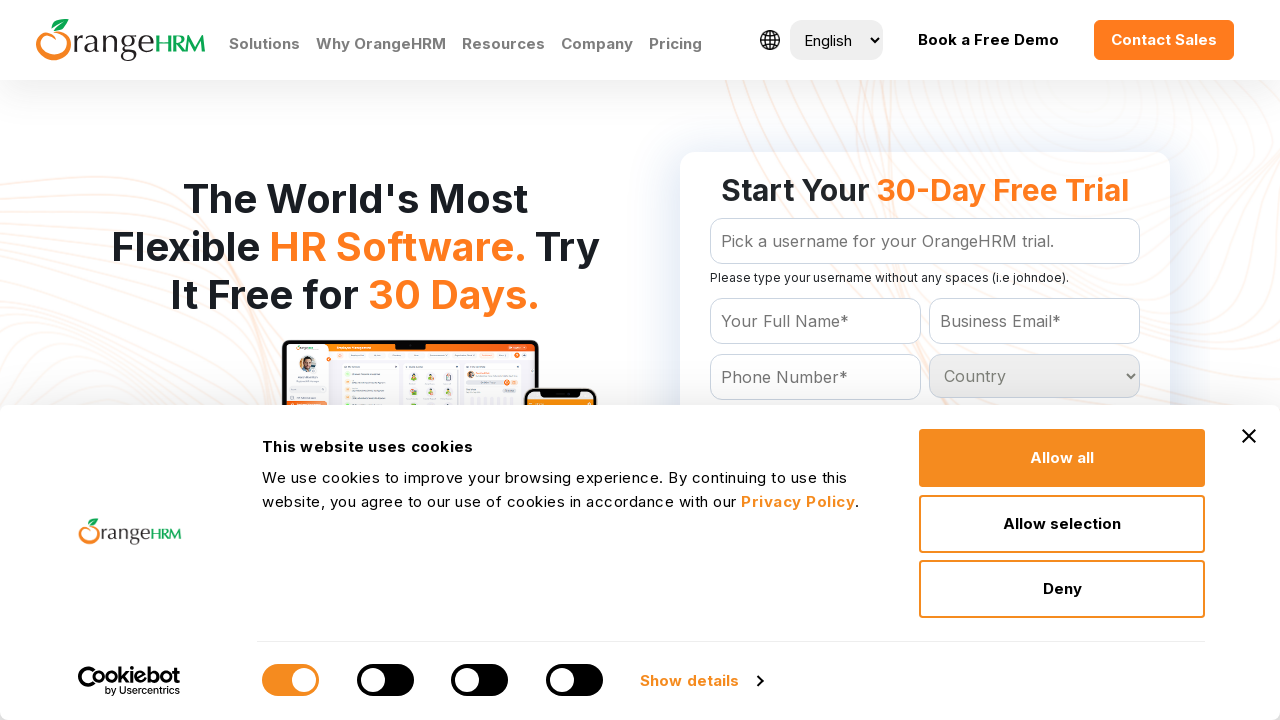